Tests click and hold functionality on a circle element, holding for a few seconds before releasing

Starting URL: https://demoapps.qspiders.com/ui/clickHold?sublist=0

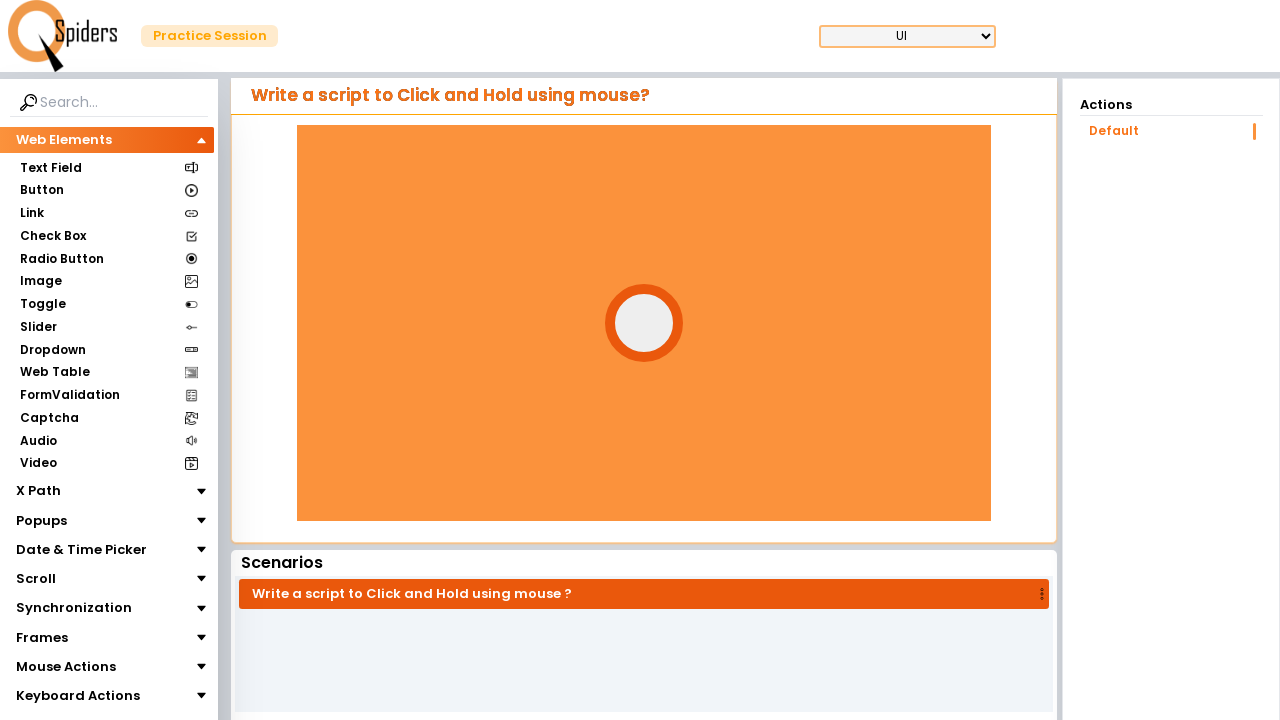

Located the circle element
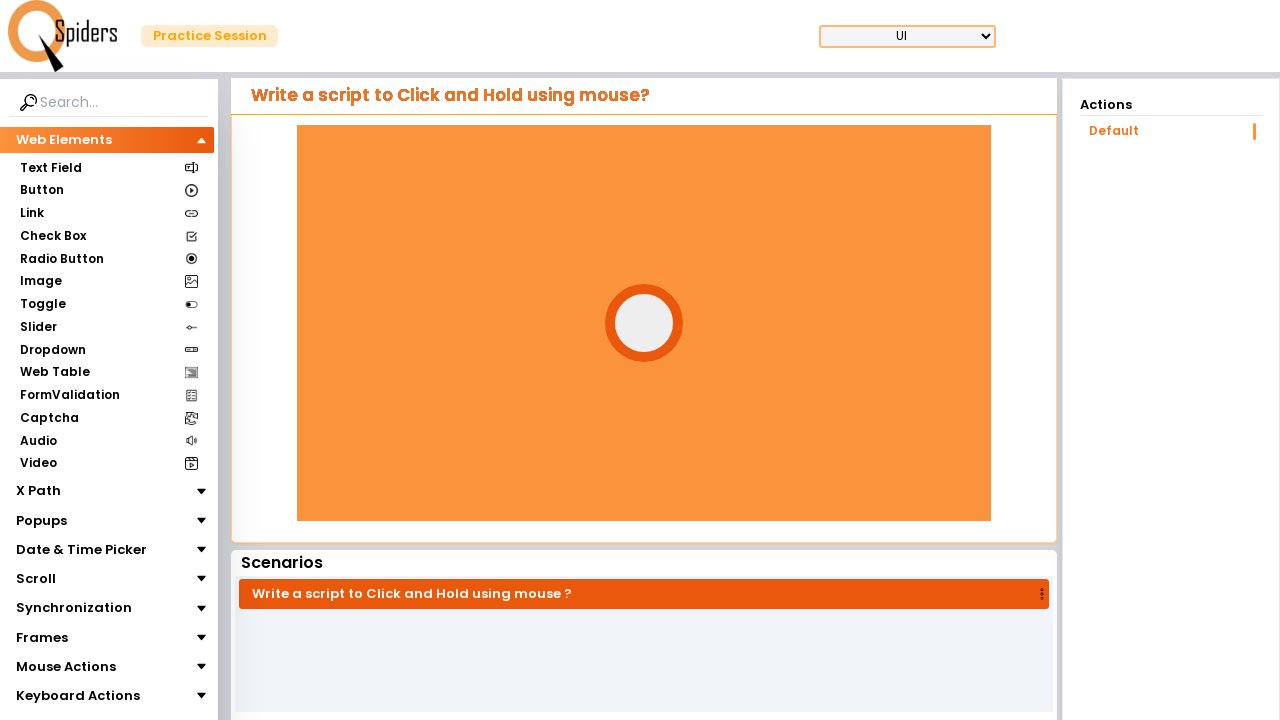

Performed click and hold on circle element for 3 seconds at (644, 323) on #circle
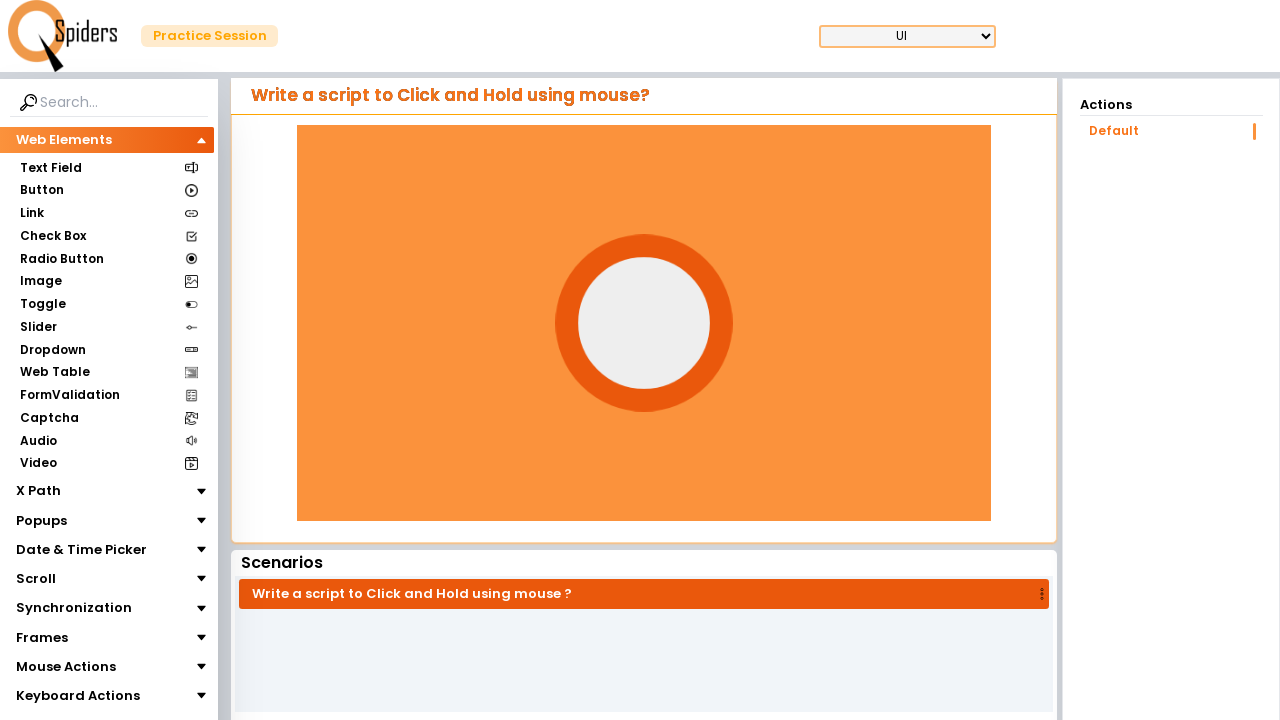

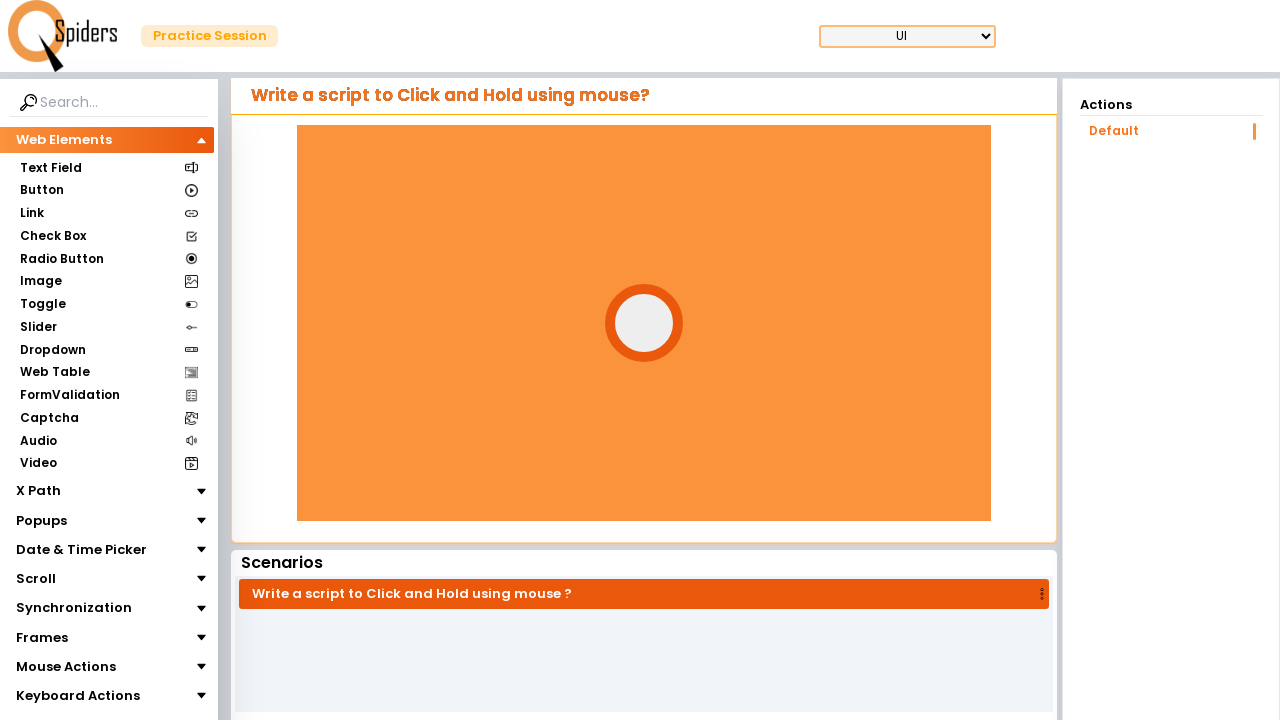